Clicks the IFrame link under Chapter 4 and verifies navigation to the iframe page

Starting URL: https://bonigarcia.dev/selenium-webdriver-java/

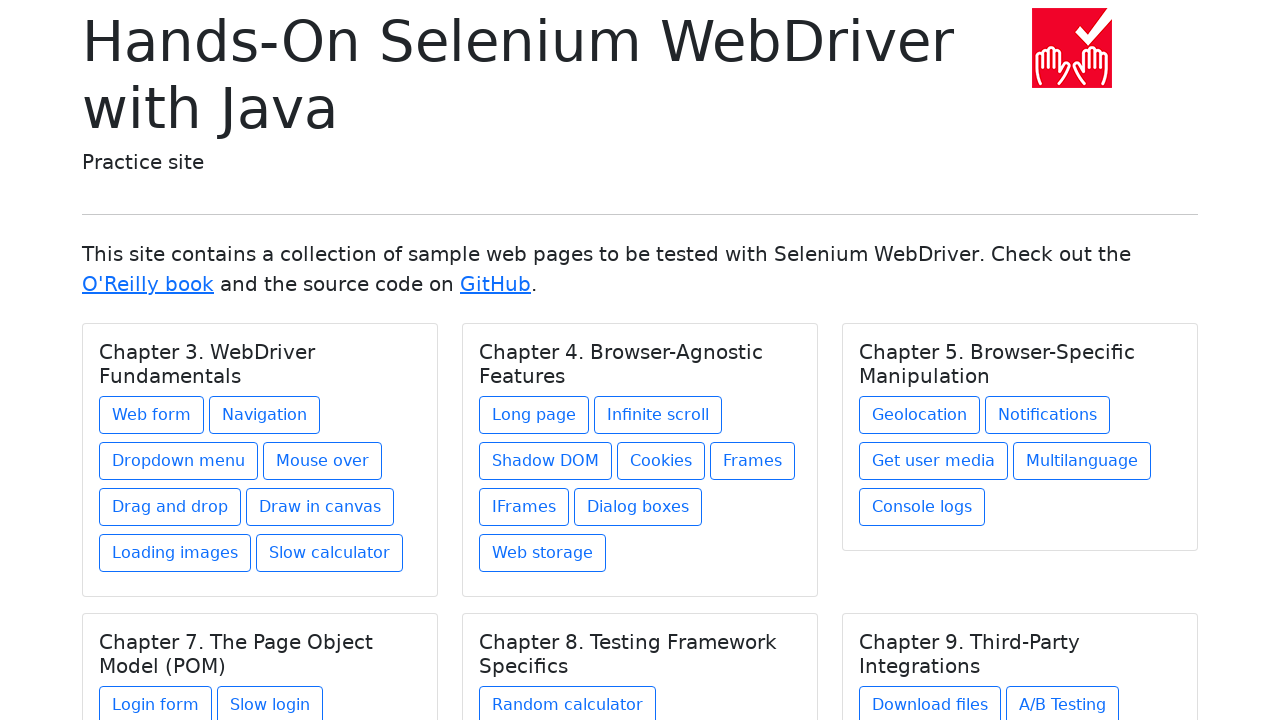

Clicked the IFrame link under Chapter 4 at (524, 507) on xpath=//h5[text() = 'Chapter 4. Browser-Agnostic Features']/../a[@href = 'iframe
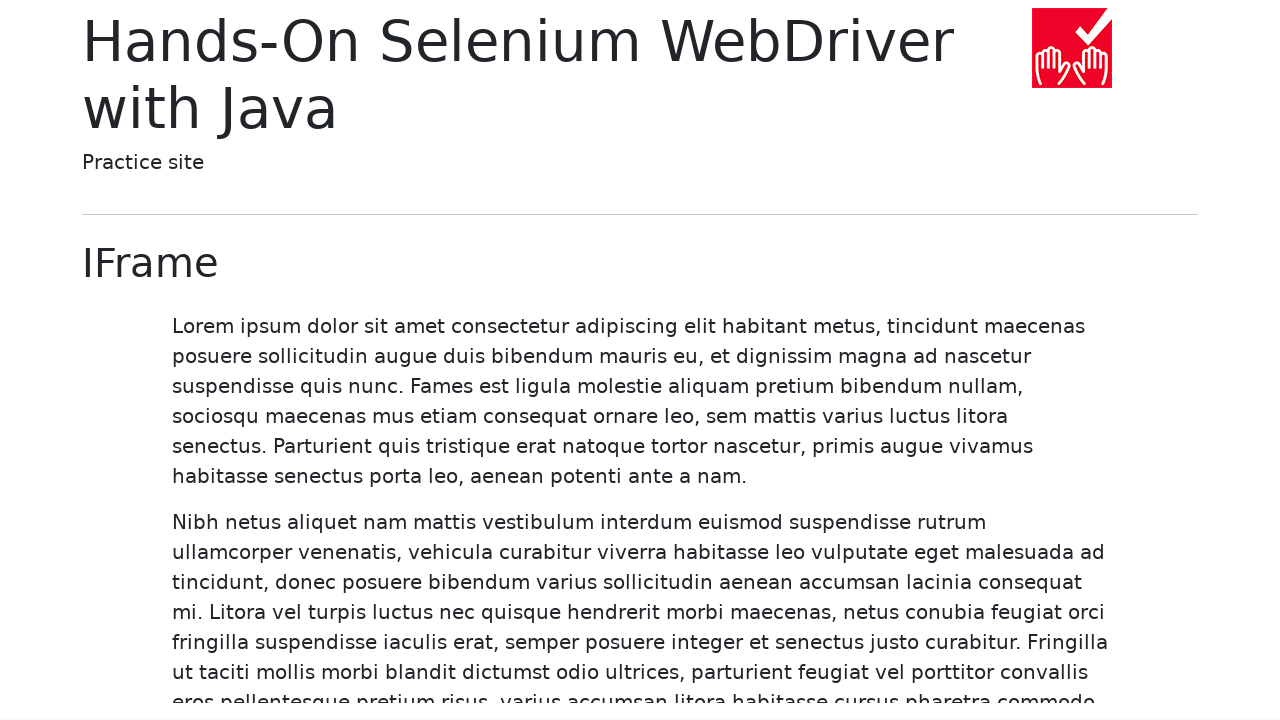

IFrame page heading loaded
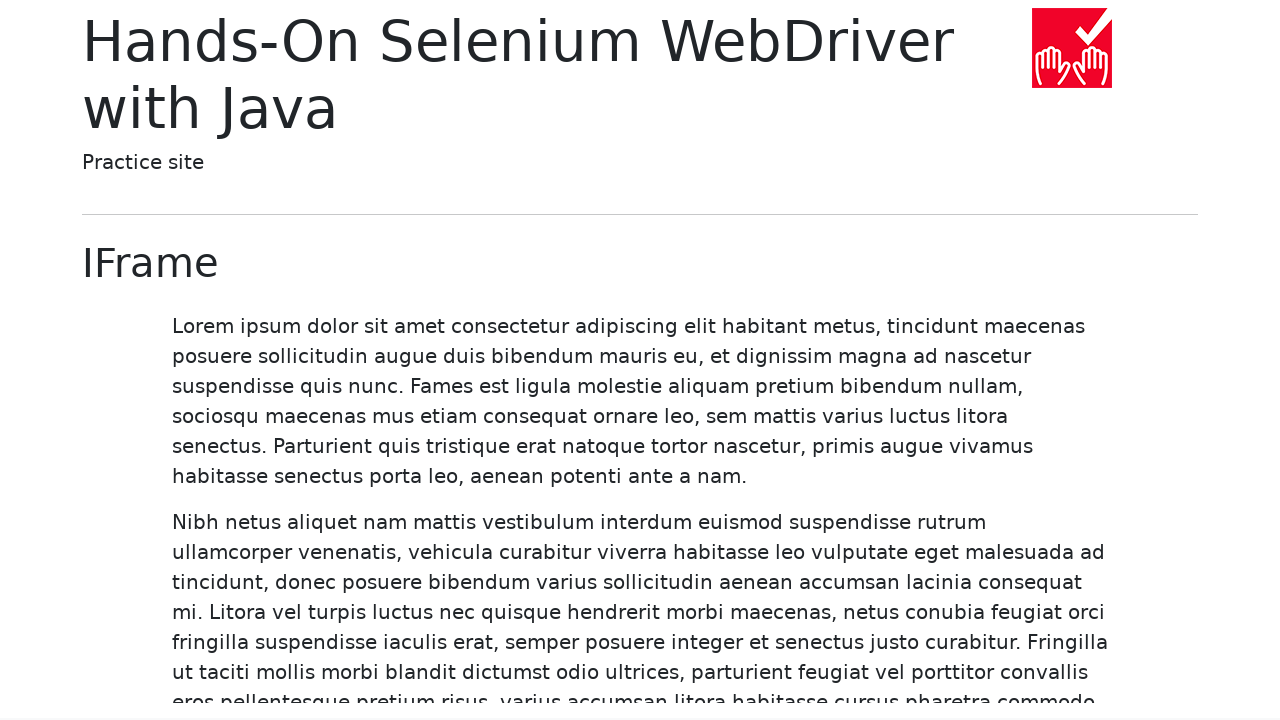

Verified URL is correct: https://bonigarcia.dev/selenium-webdriver-java/iframes.html
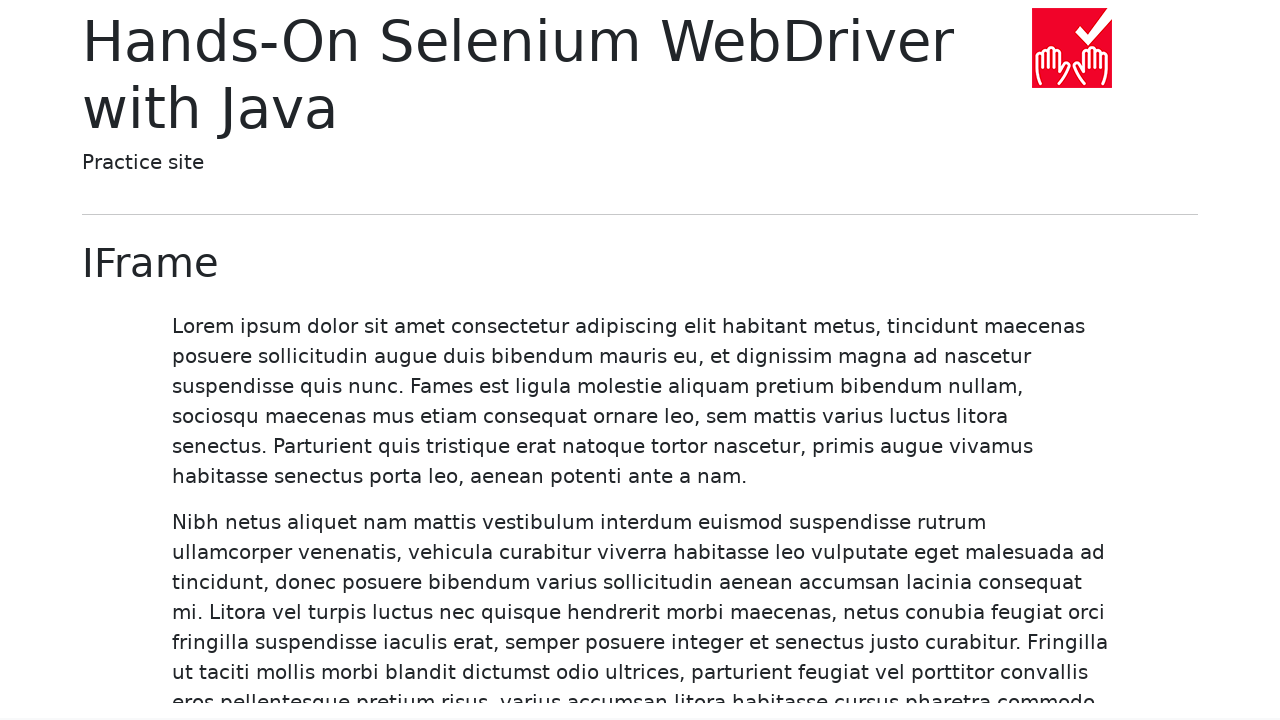

Verified page heading text is 'IFrame'
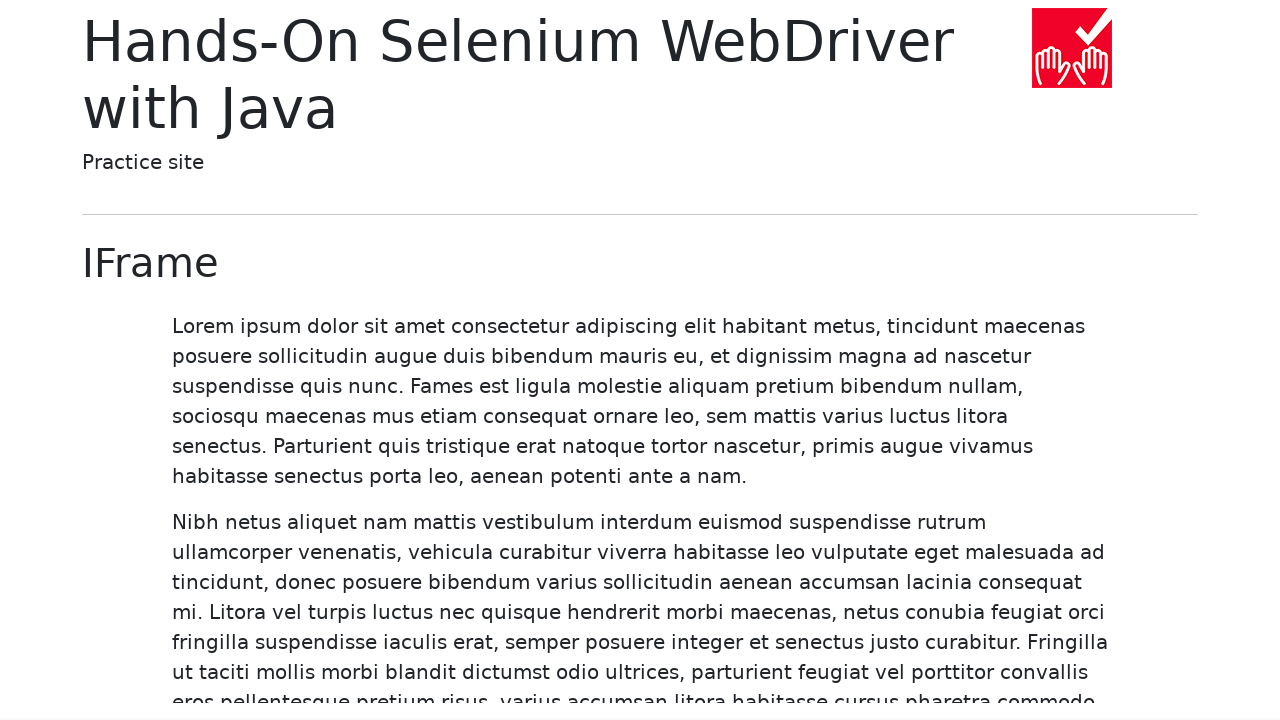

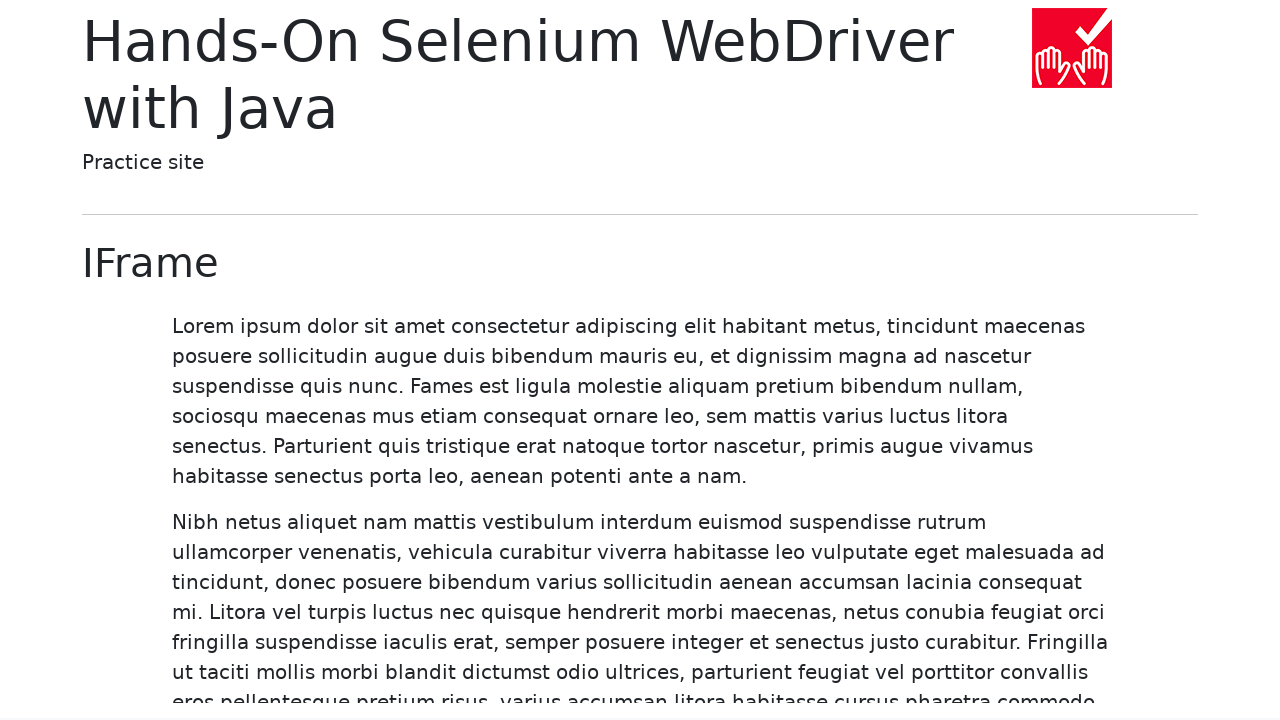